Tests that clicking the Due column header twice sorts the table data in descending order

Starting URL: http://the-internet.herokuapp.com/tables

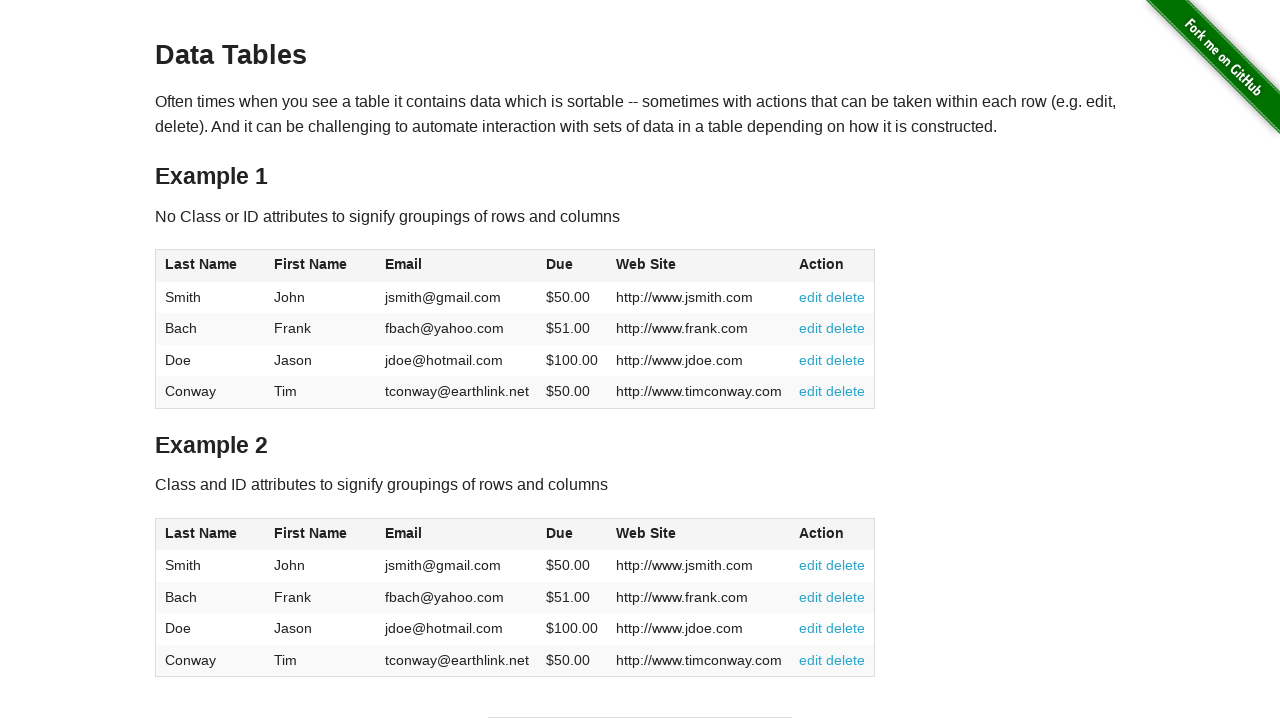

Clicked Due column header to sort ascending at (572, 266) on #table1 thead tr th:nth-of-type(4)
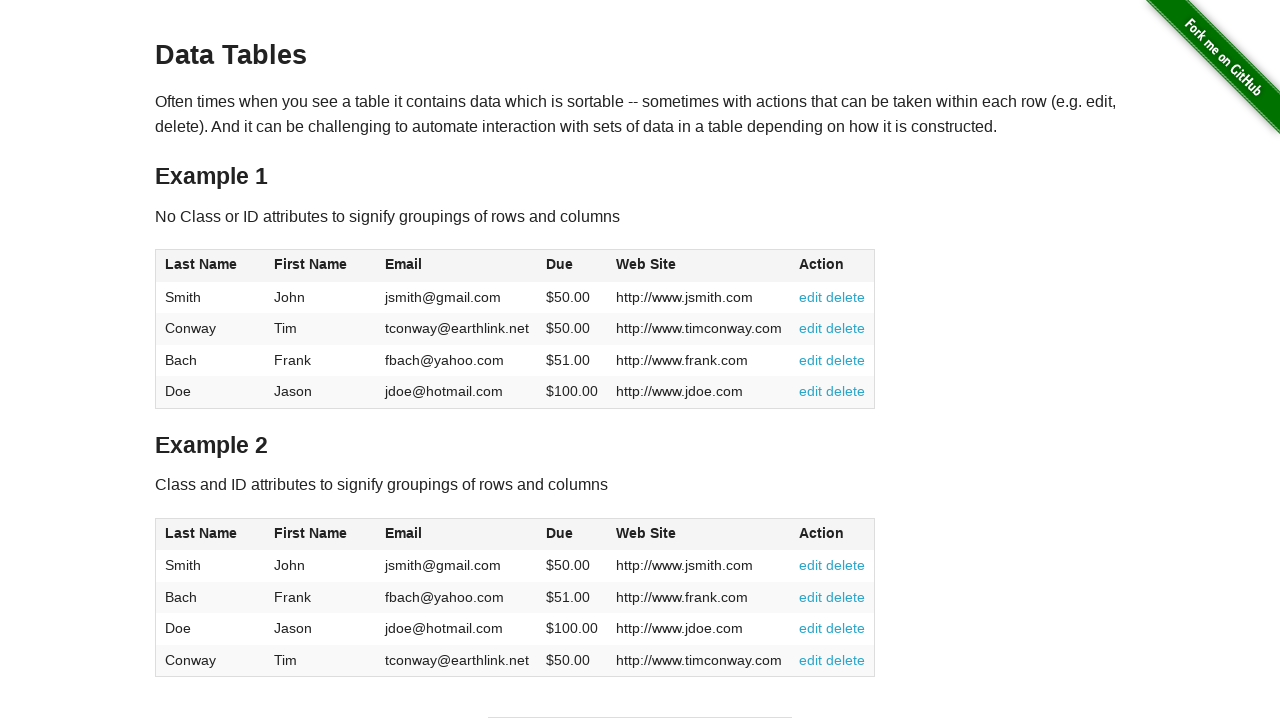

Clicked Due column header again to sort descending at (572, 266) on #table1 thead tr th:nth-of-type(4)
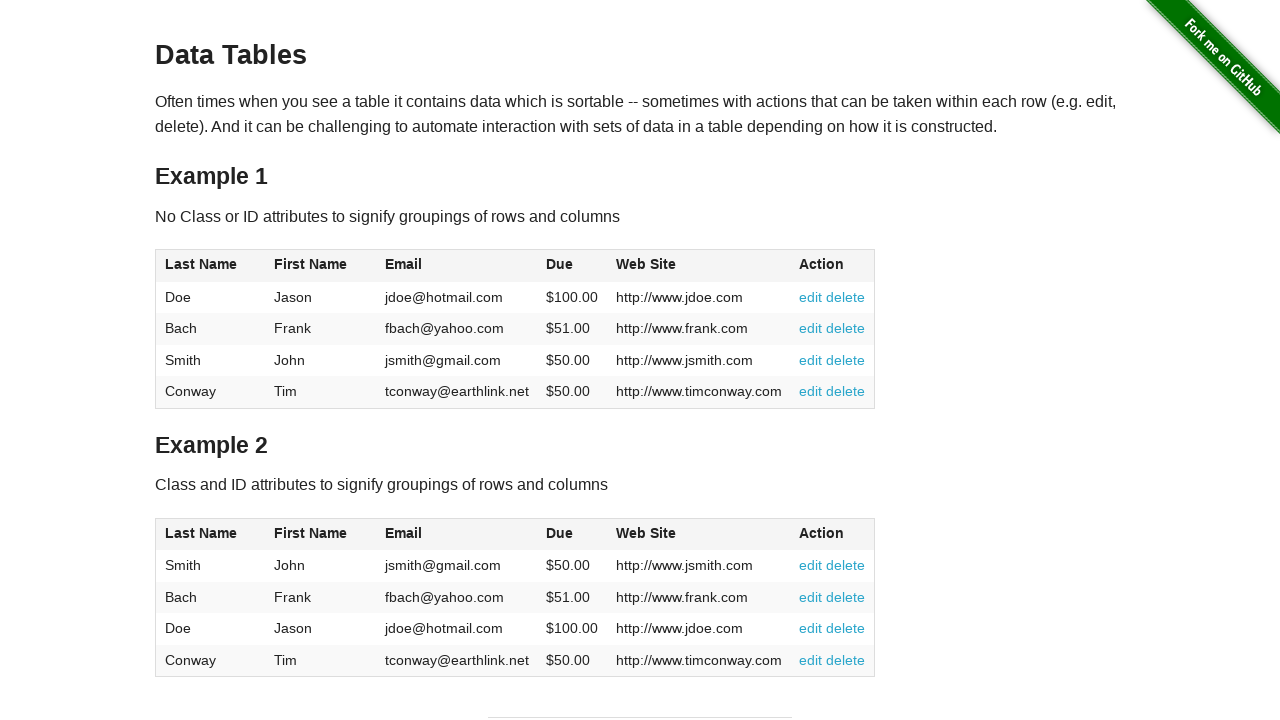

Waited for table body to be present after sorting
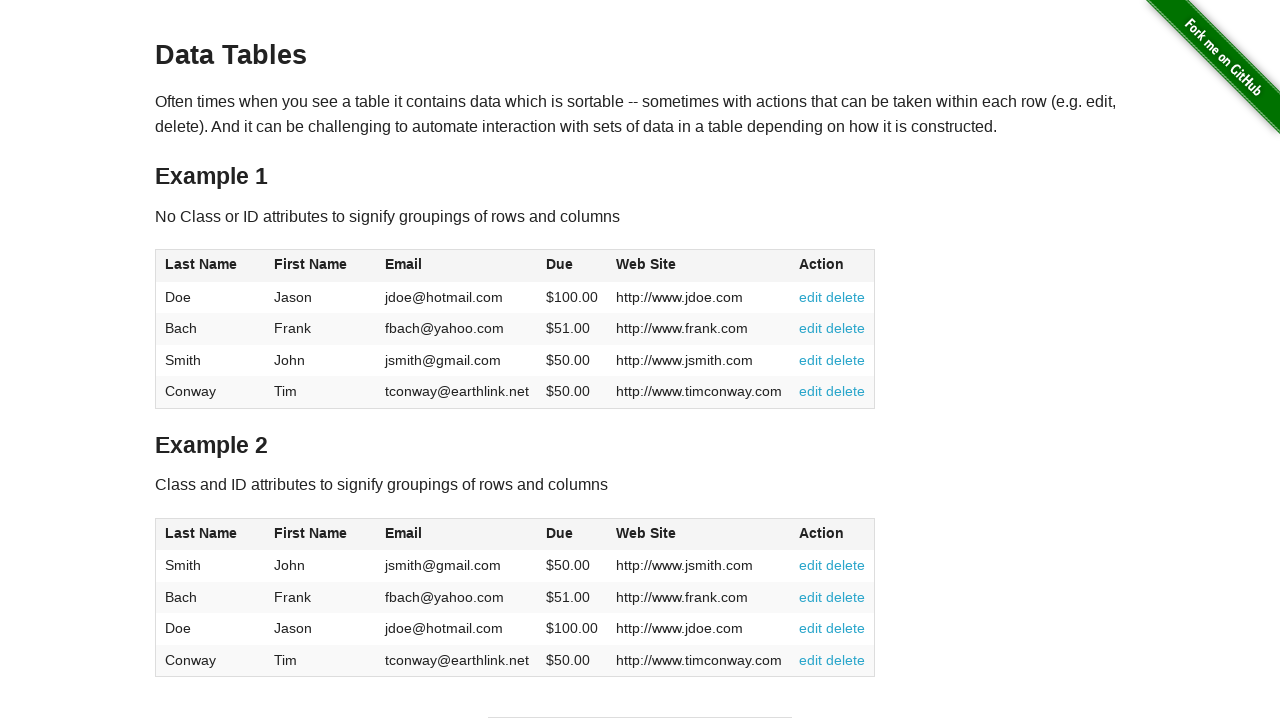

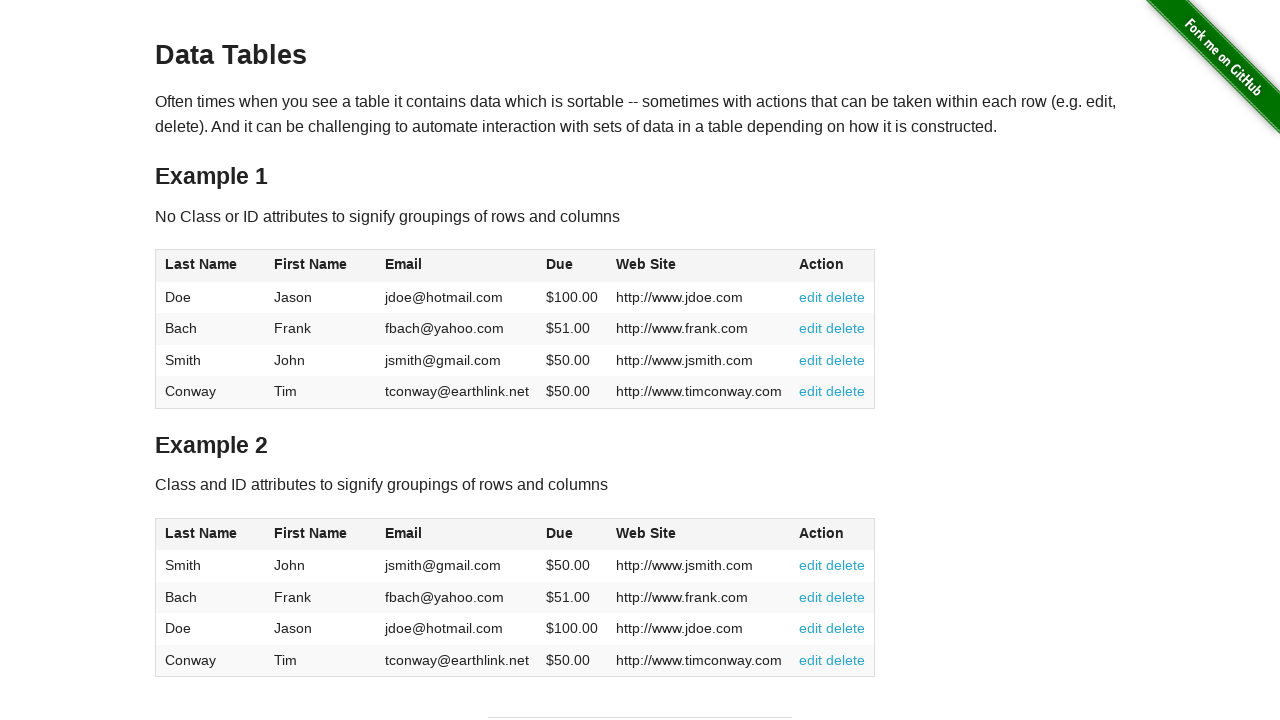